Opens the Ajio e-commerce website homepage and verifies it loads successfully.

Starting URL: https://www.ajio.com/

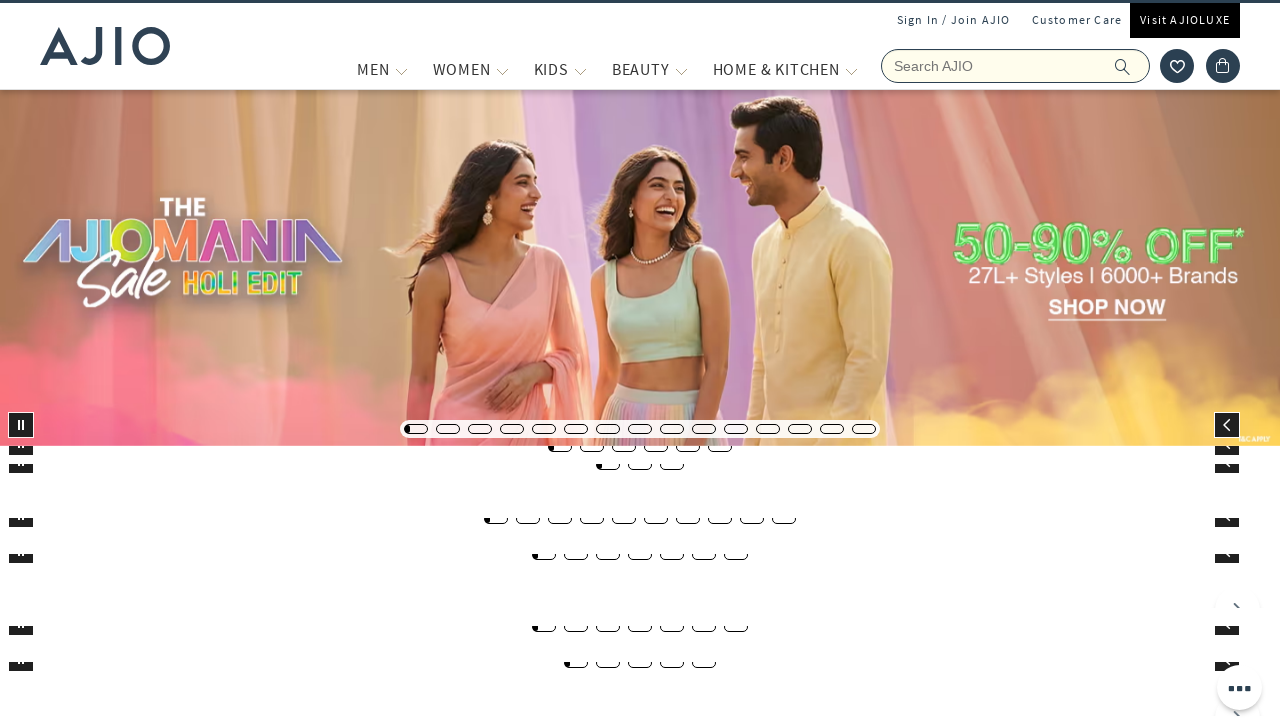

Page DOM content loaded
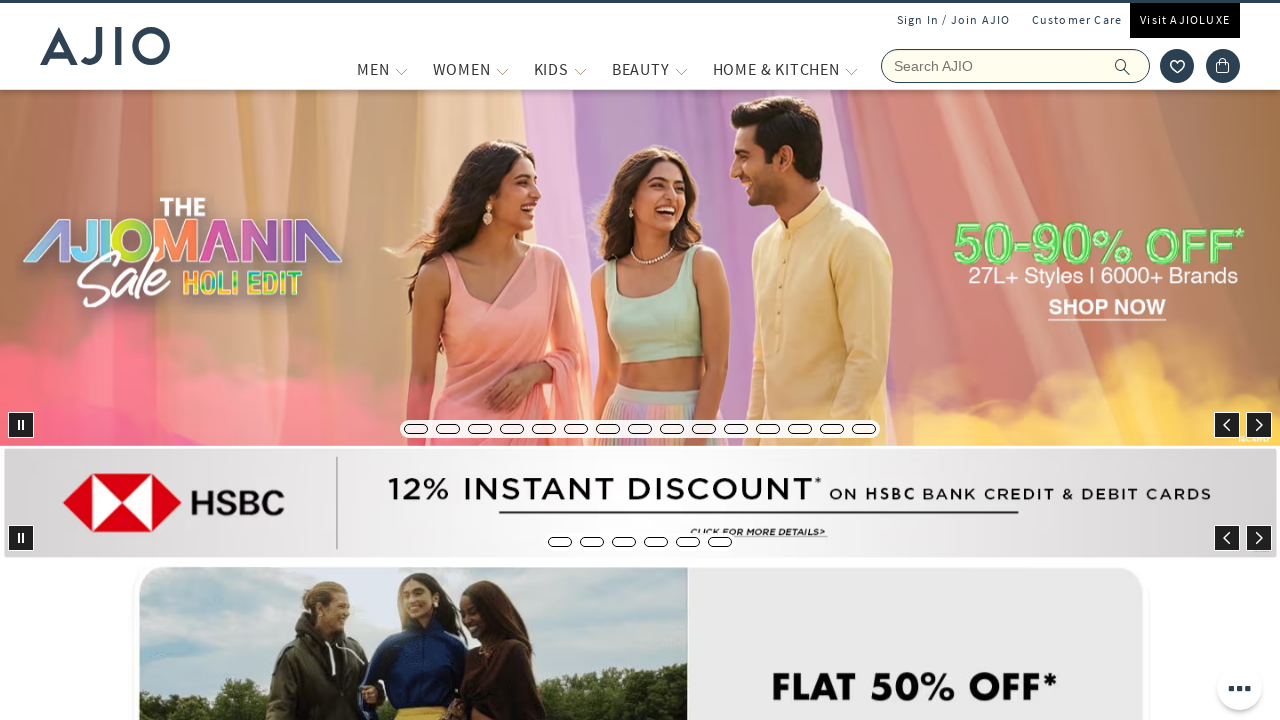

Body element found - Ajio homepage loaded successfully
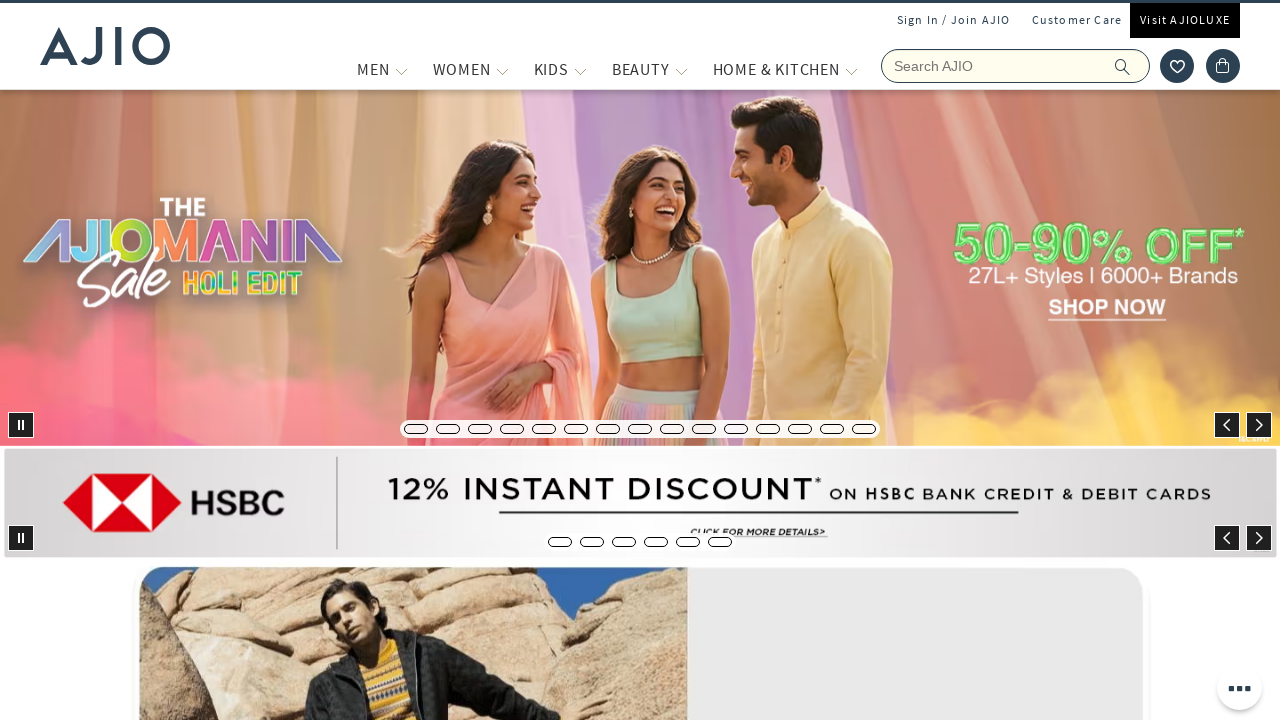

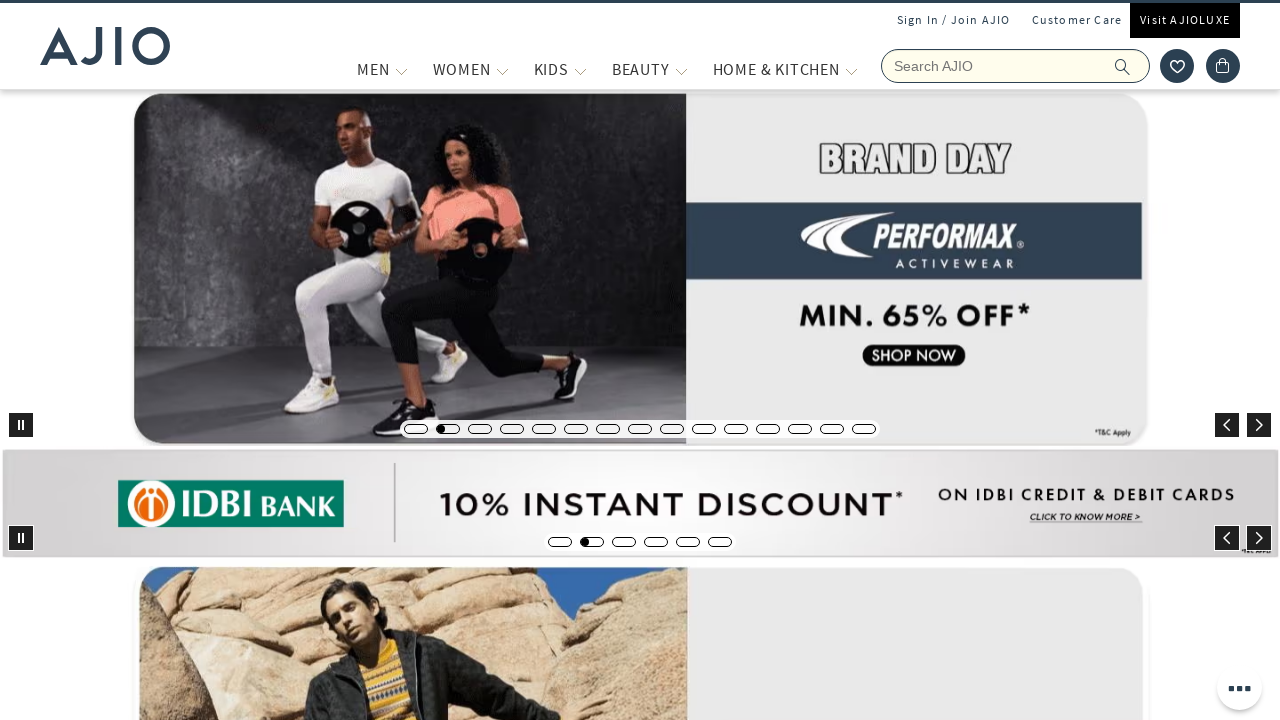